Navigates to a demo site and selects a skill from a dropdown menu by clicking on it and entering a value

Starting URL: http://practice.automationtesting.in/

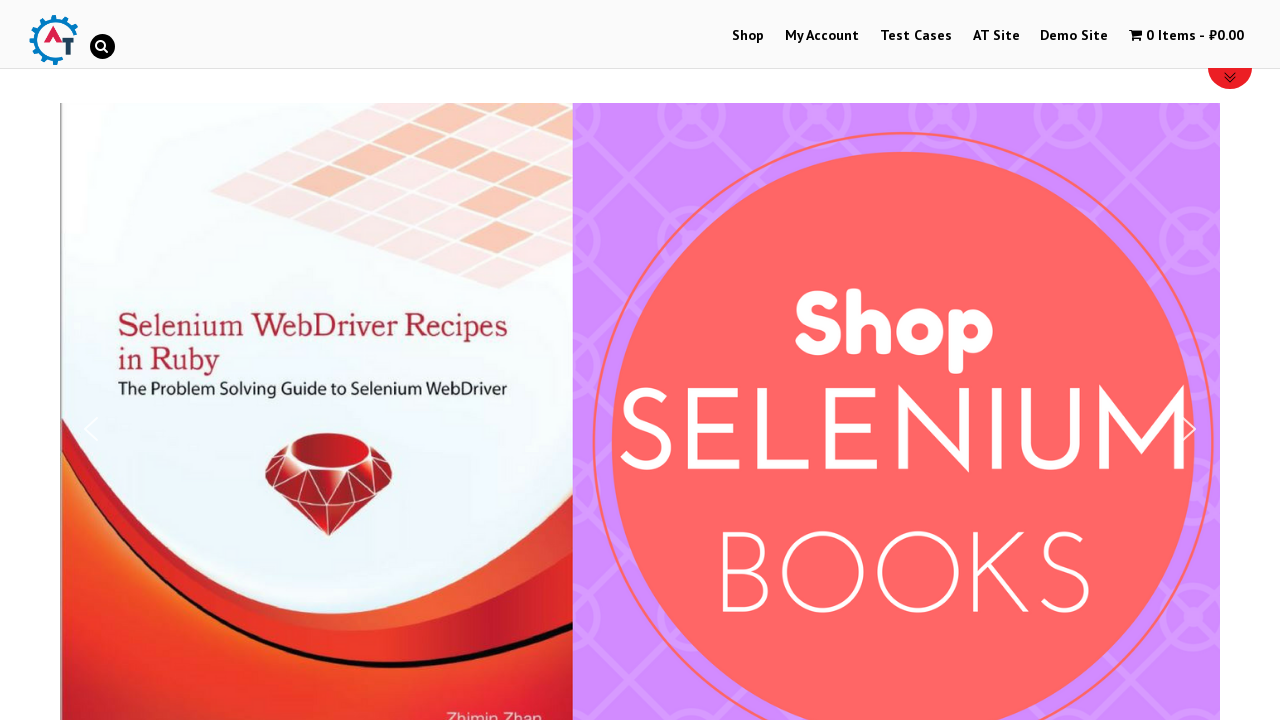

Clicked on Demo Site link at (1074, 36) on text=Demo Site
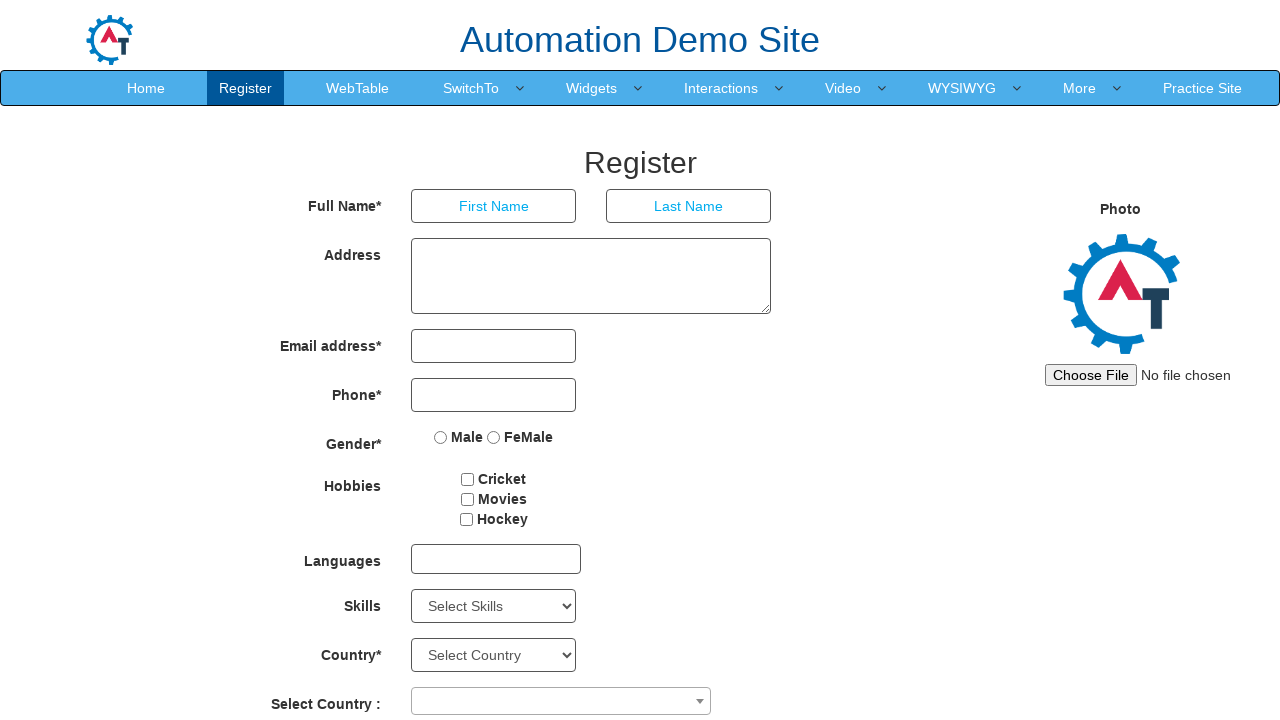

Clicked on Skills dropdown at (494, 606) on #Skills
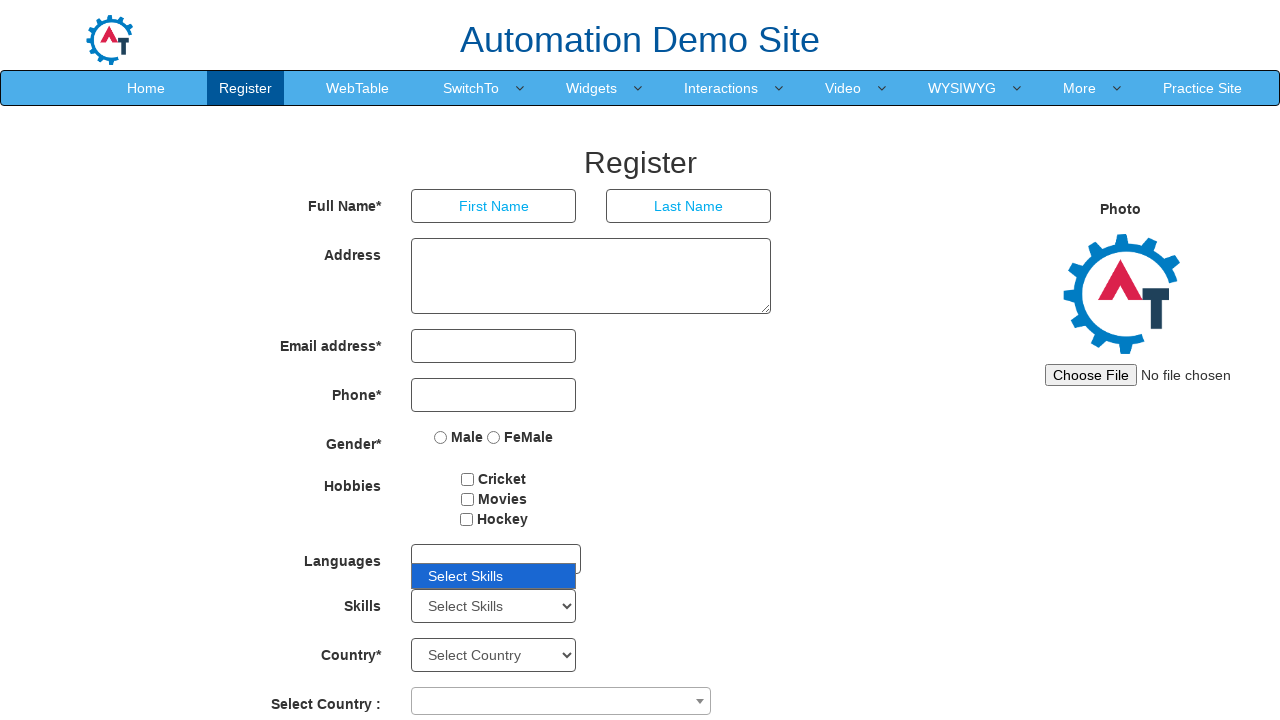

Typed 'C++' into the Skills dropdown field on #Skills
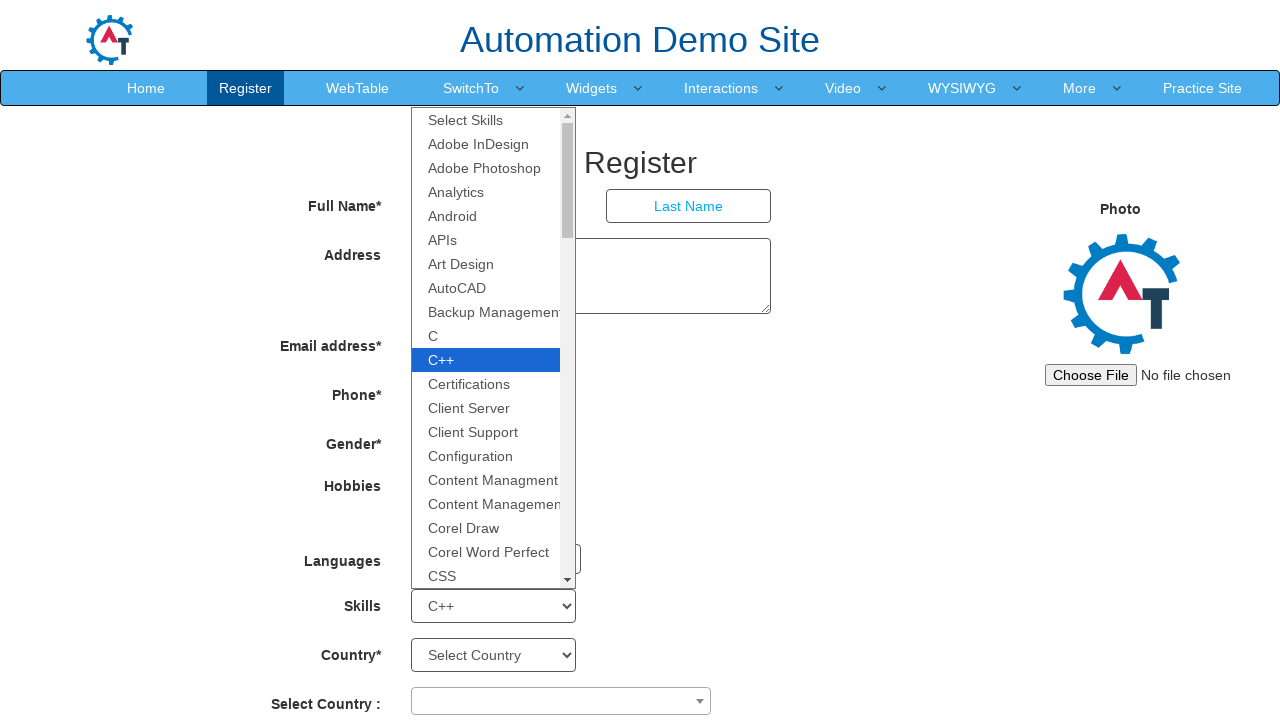

Pressed Enter to select C++ from the dropdown on #Skills
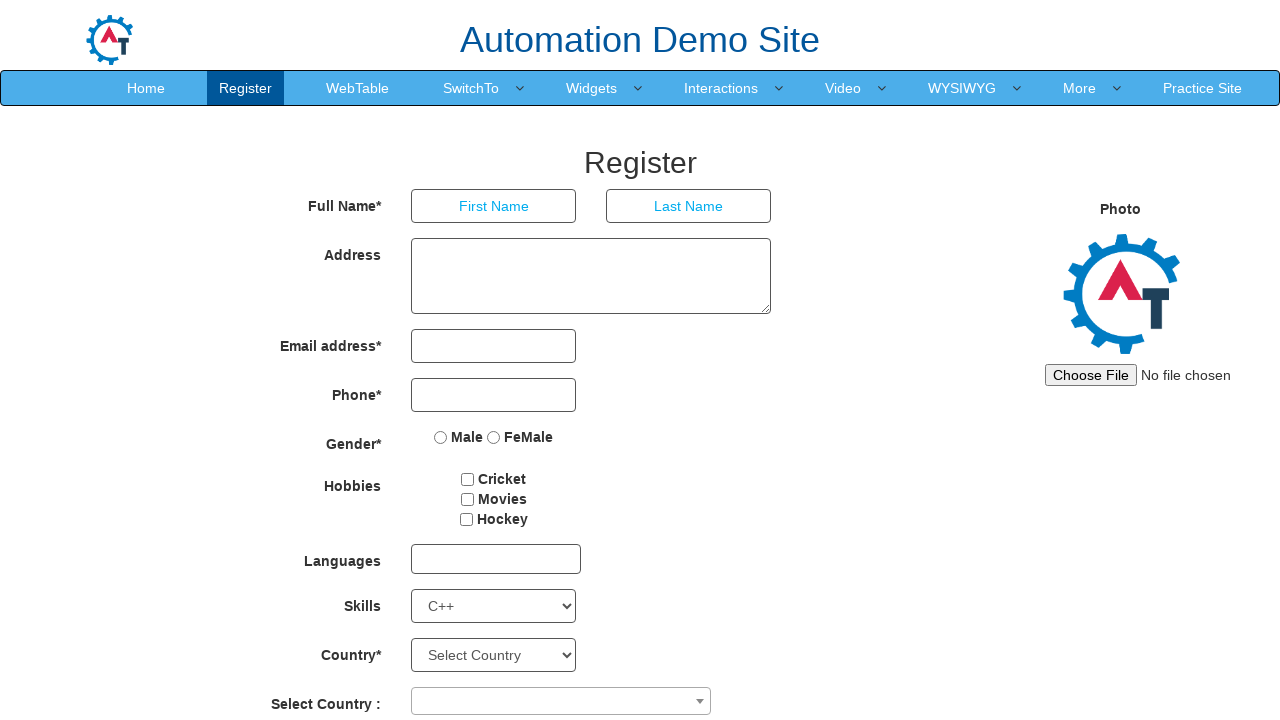

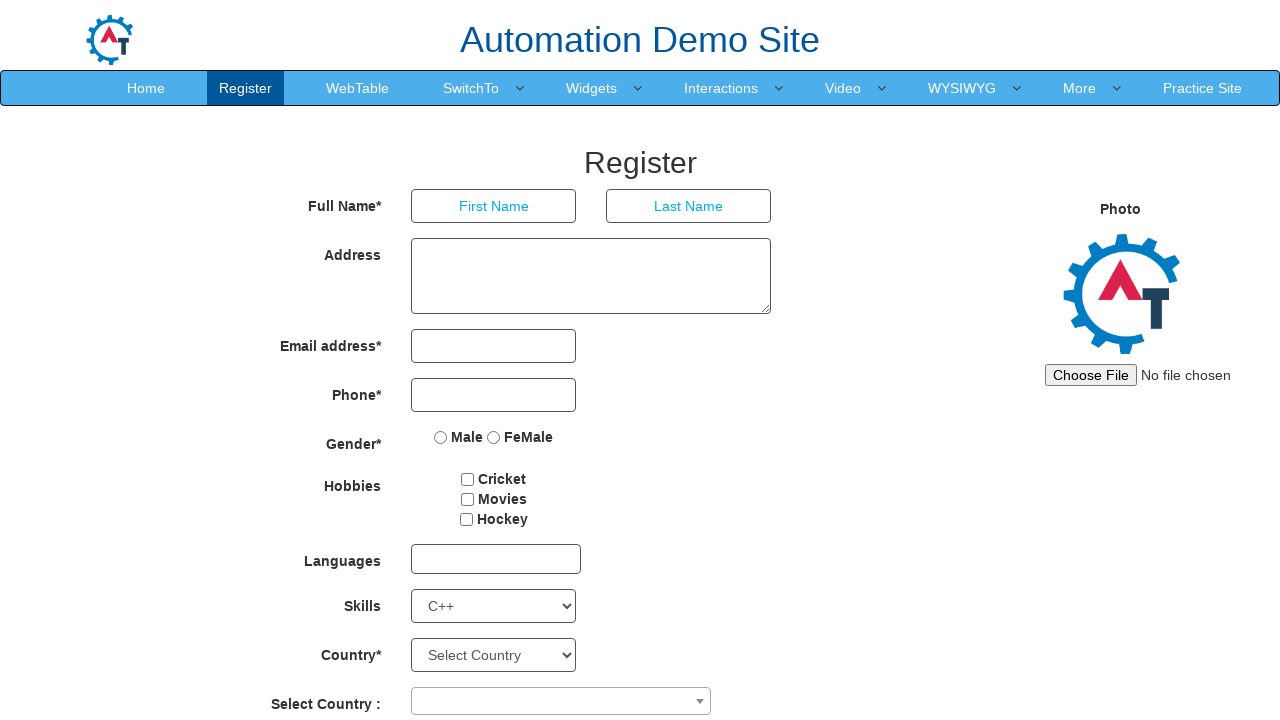